Navigates to a page and verifies that the h1 element has a transparent background color

Starting URL: https://kristinek.github.io/site/examples/po

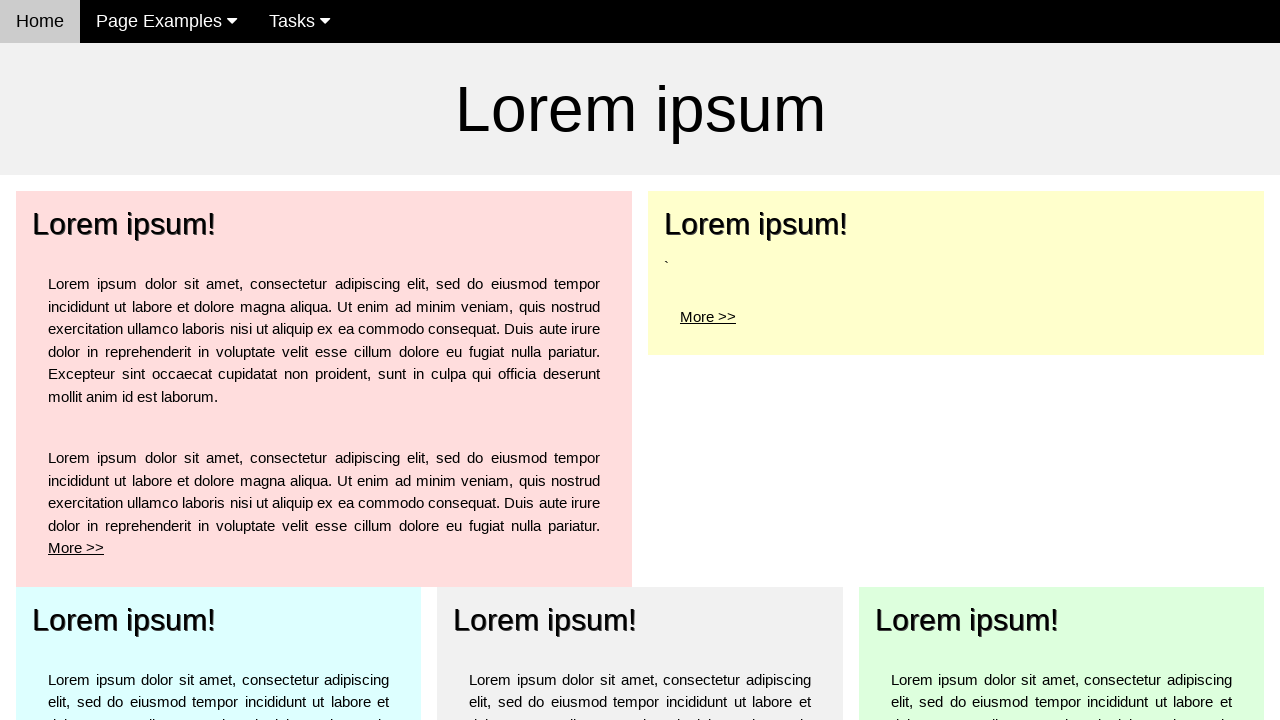

Navigated to https://kristinek.github.io/site/examples/po
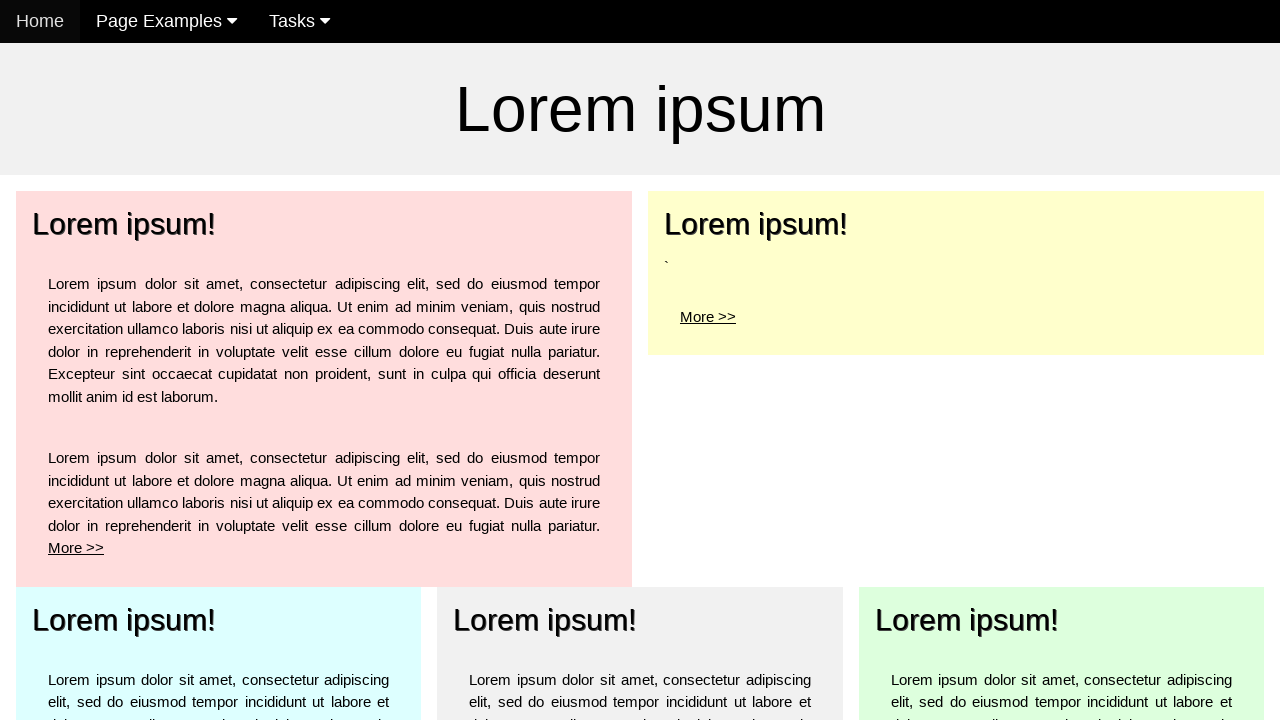

h1 element is present on the page
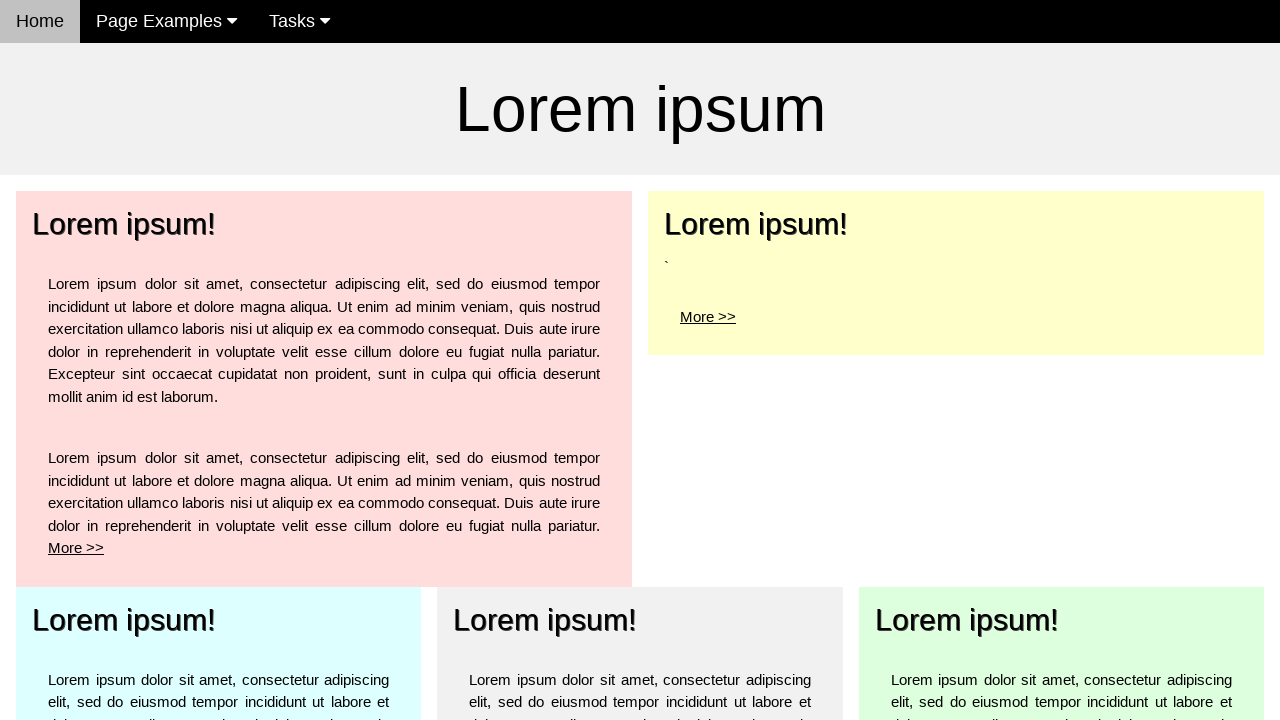

Retrieved h1 background color: rgba(0, 0, 0, 0)
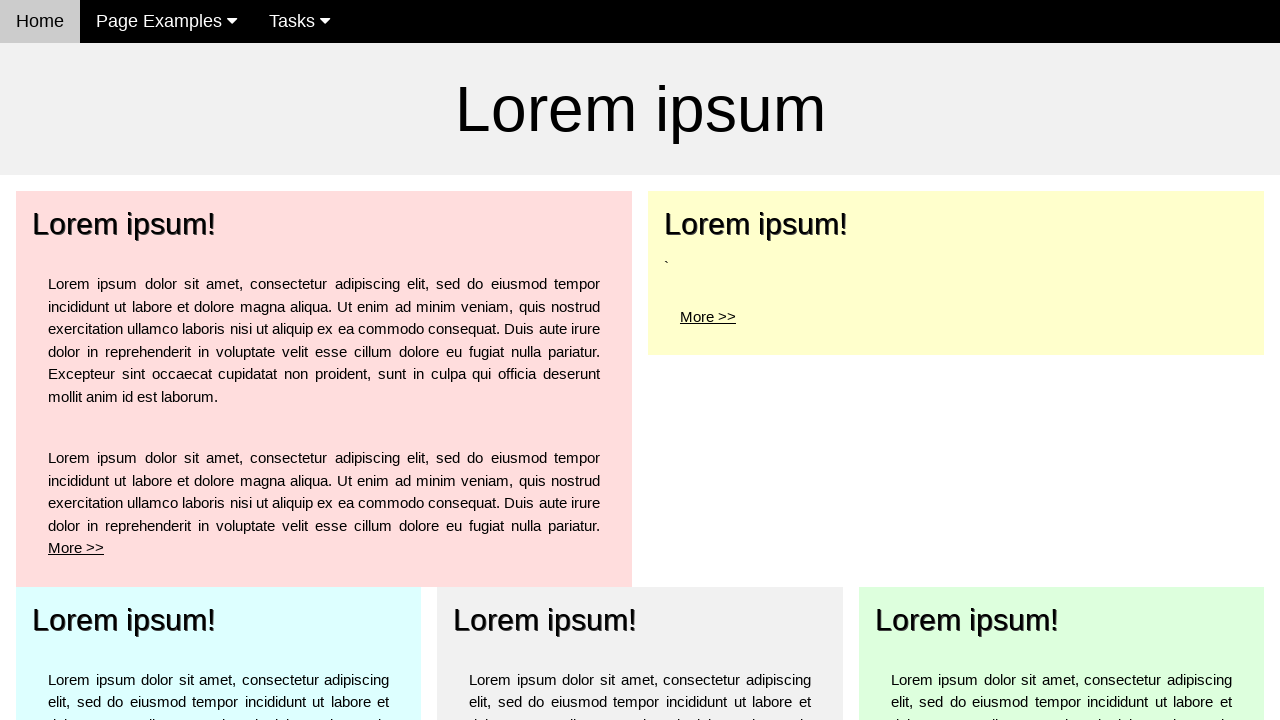

Verified that h1 element has transparent background color
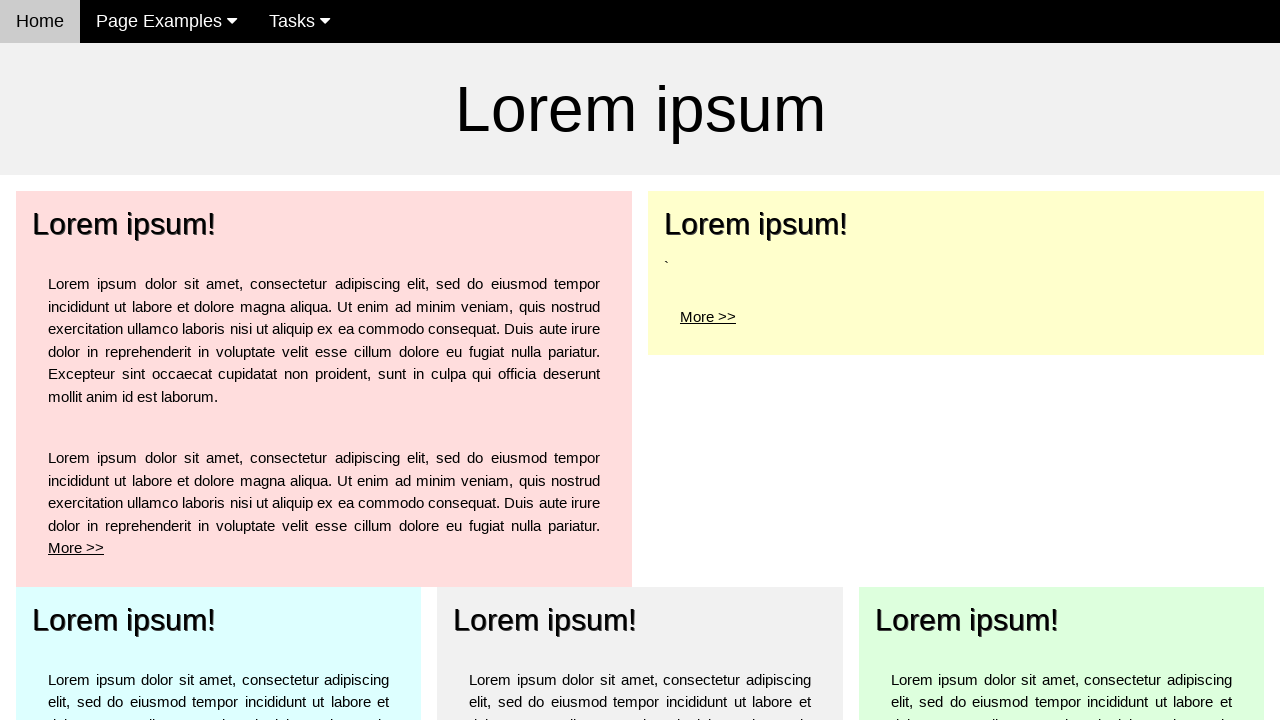

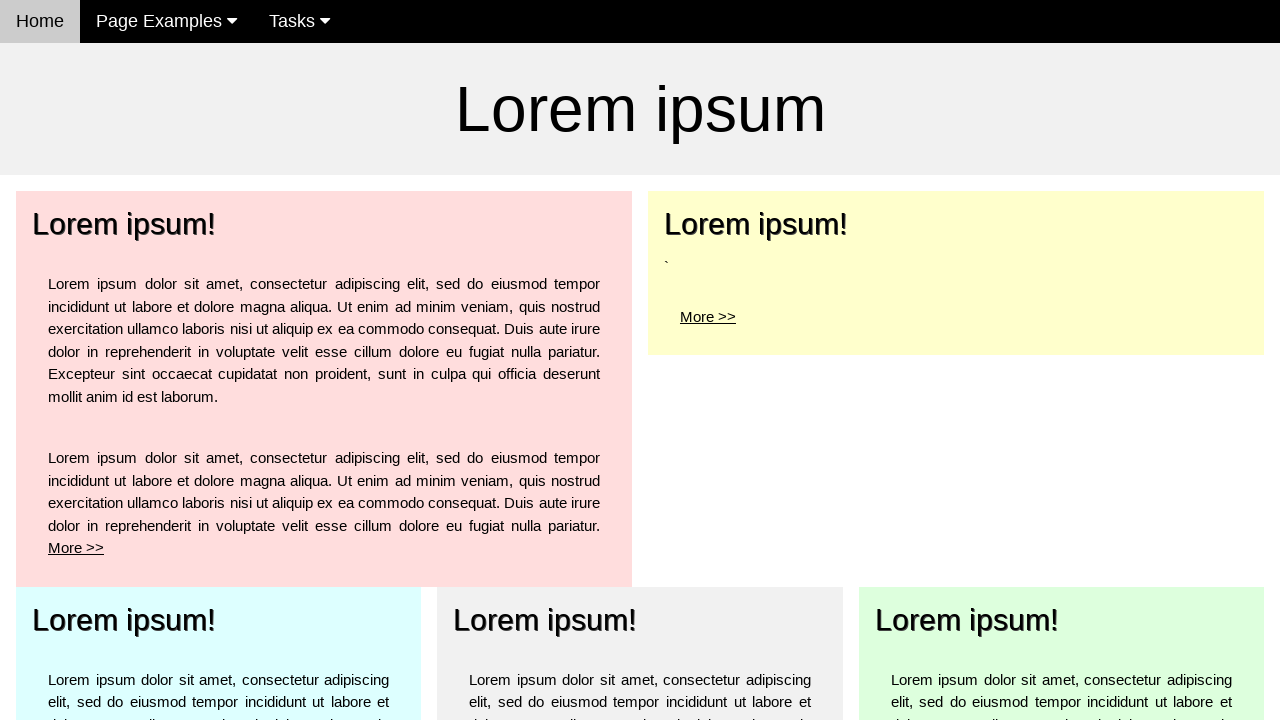